Tests JavaScript confirm alert dismissal by clicking a button that triggers a confirm dialog, dismissing it with Cancel, and verifying the result message

Starting URL: https://testcenter.techproeducation.com/index.php?page=javascript-alerts

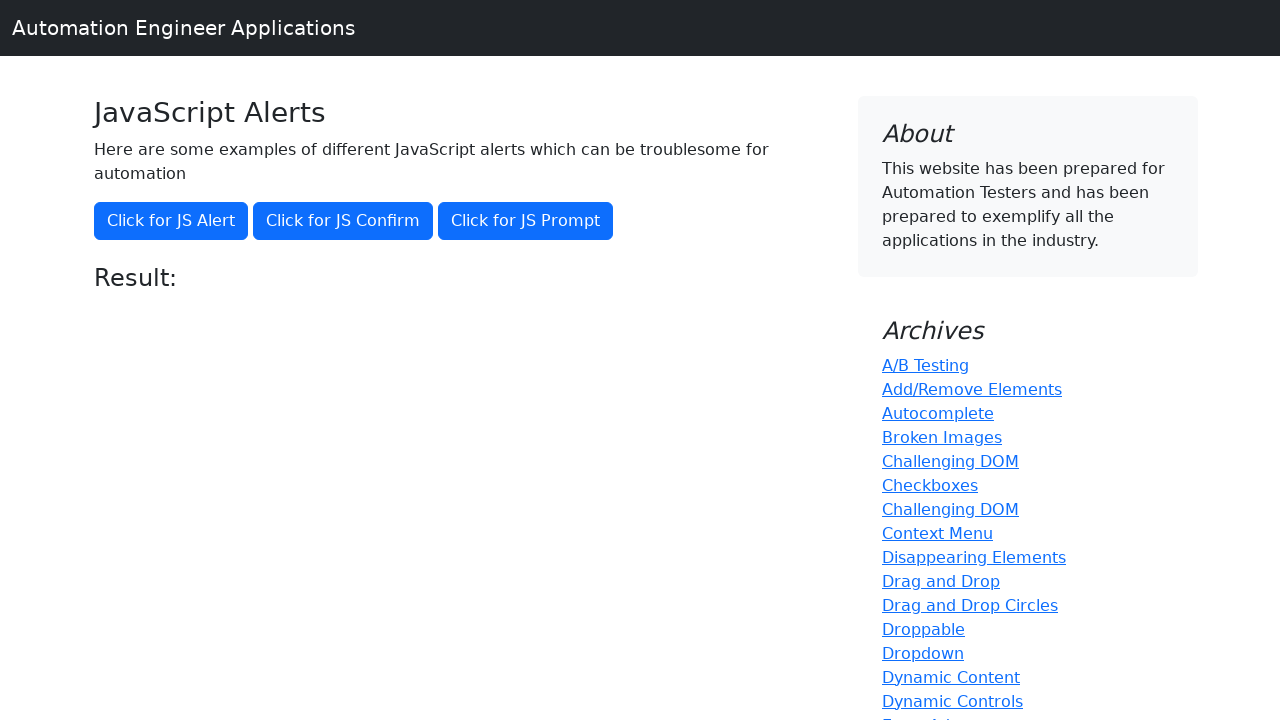

Clicked button to trigger JavaScript confirm alert at (343, 221) on xpath=//button[@onclick='jsConfirm()']
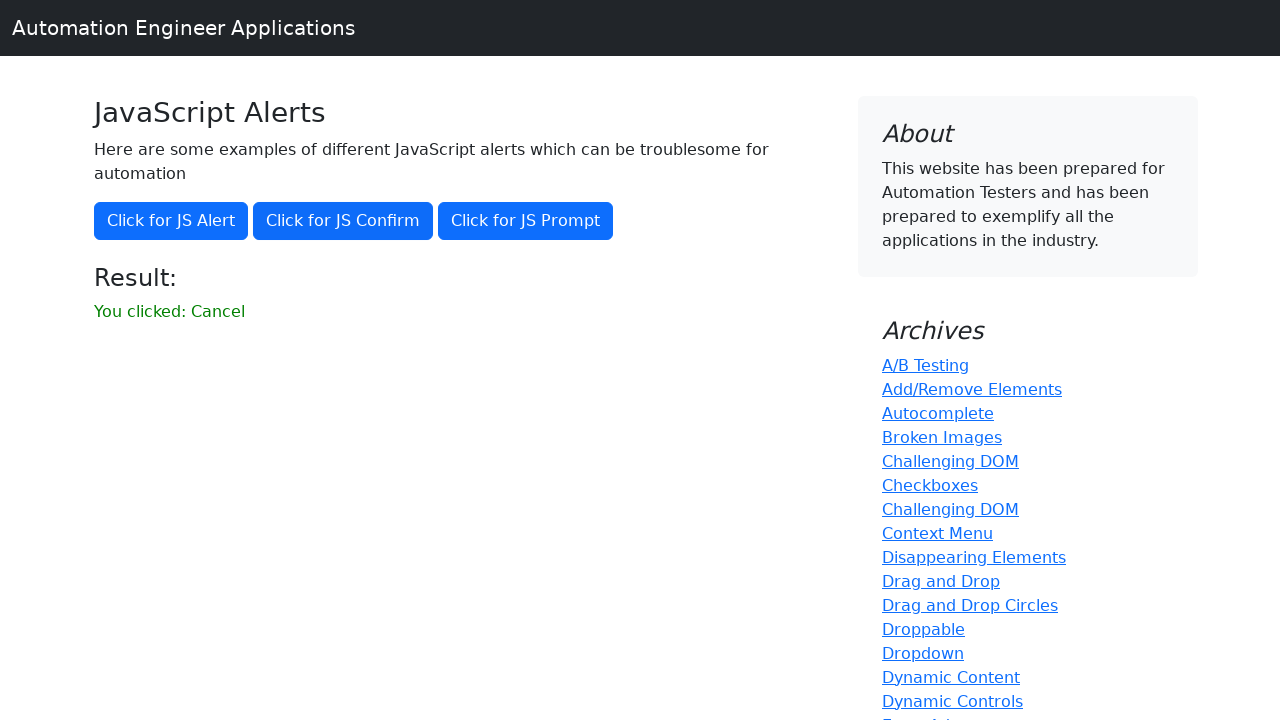

Set up dialog handler to dismiss confirm dialog
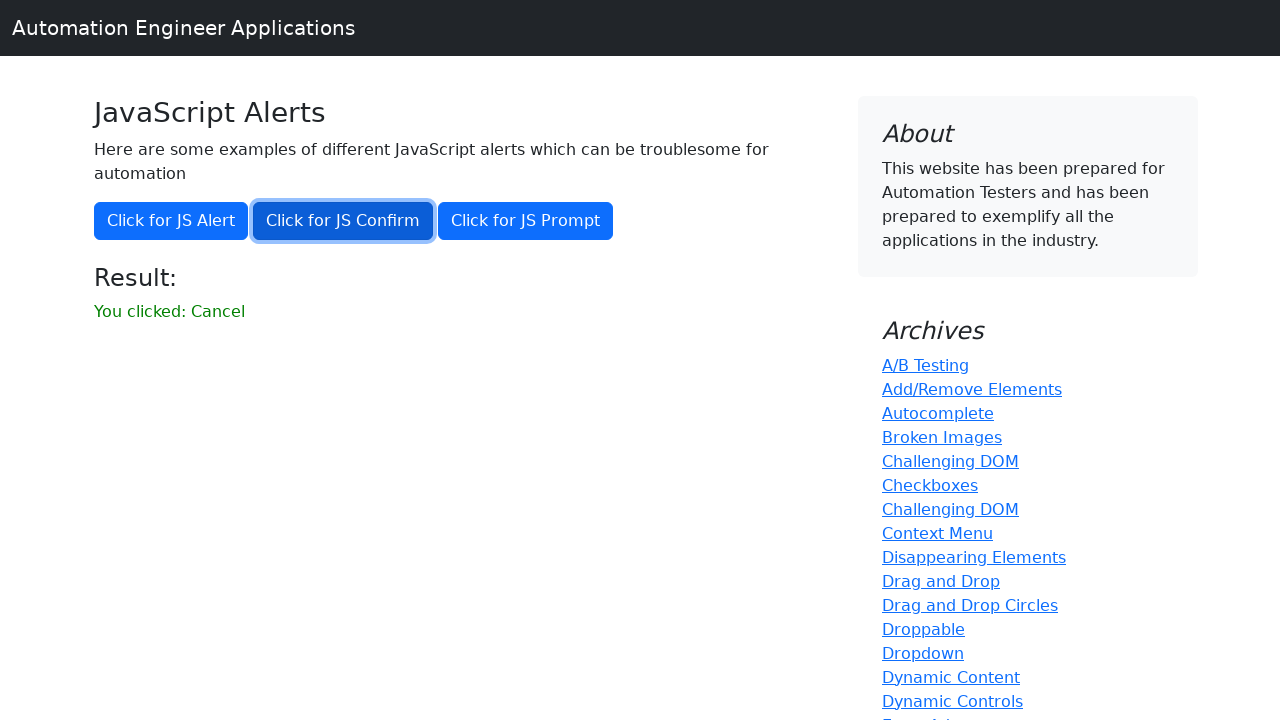

Clicked button again to trigger confirm dialog with handler in place at (343, 221) on xpath=//button[@onclick='jsConfirm()']
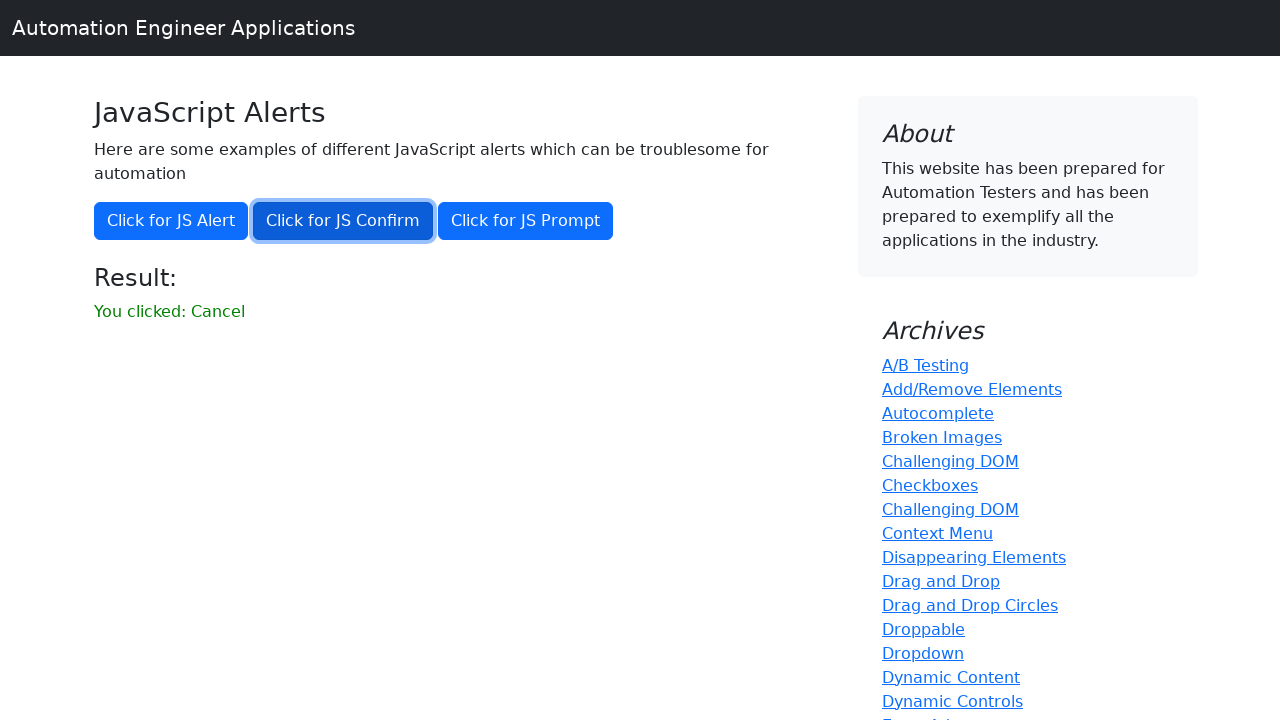

Result message element loaded and visible
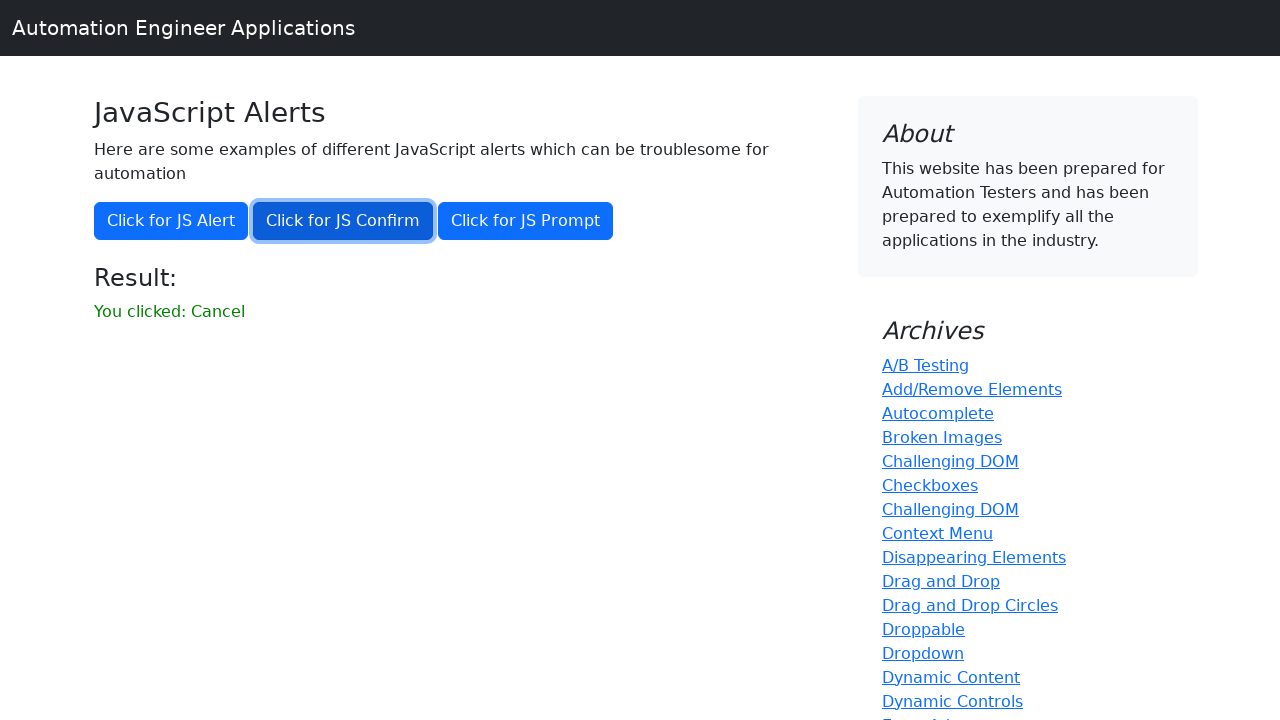

Retrieved result text: 'You clicked: Cancel'
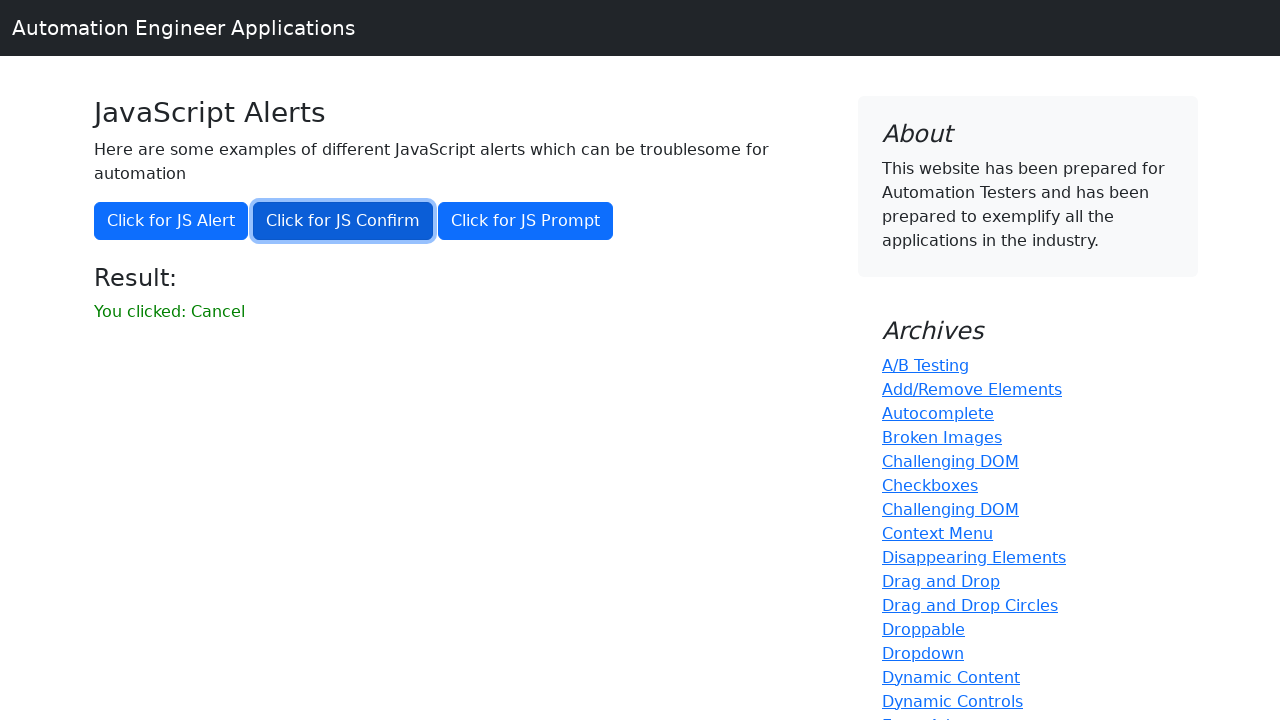

Verified result message is 'You clicked: Cancel'
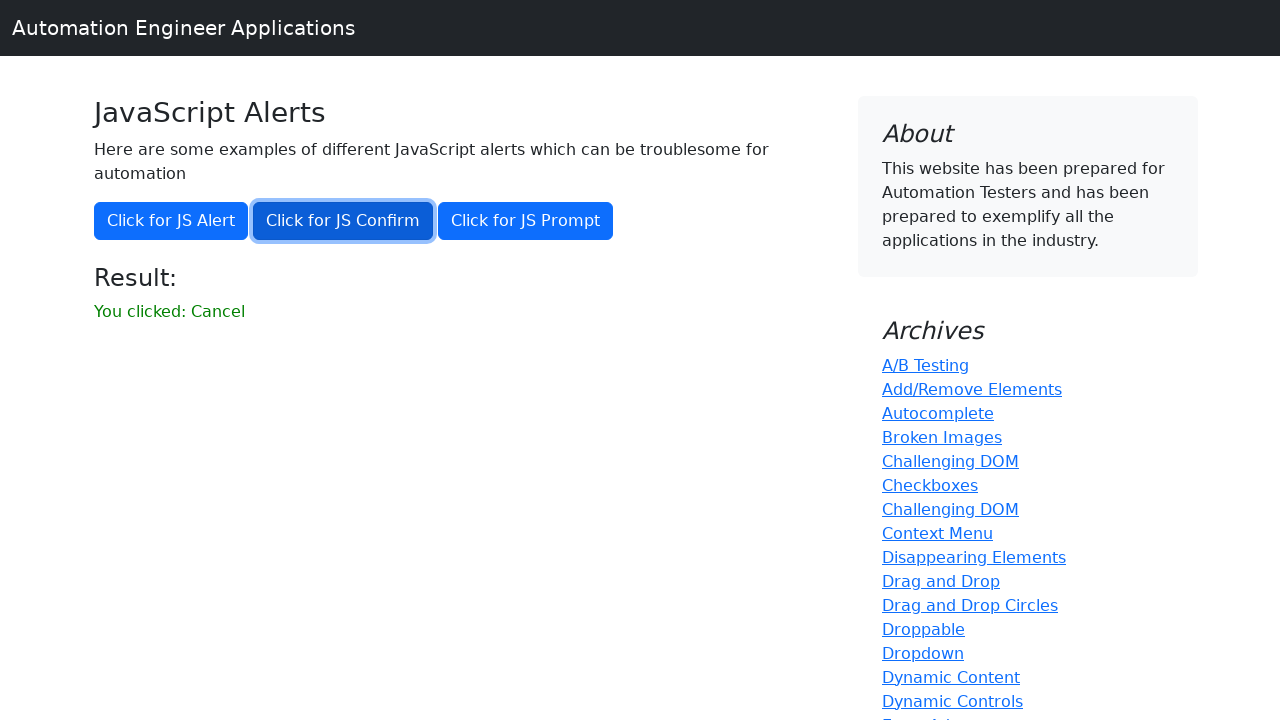

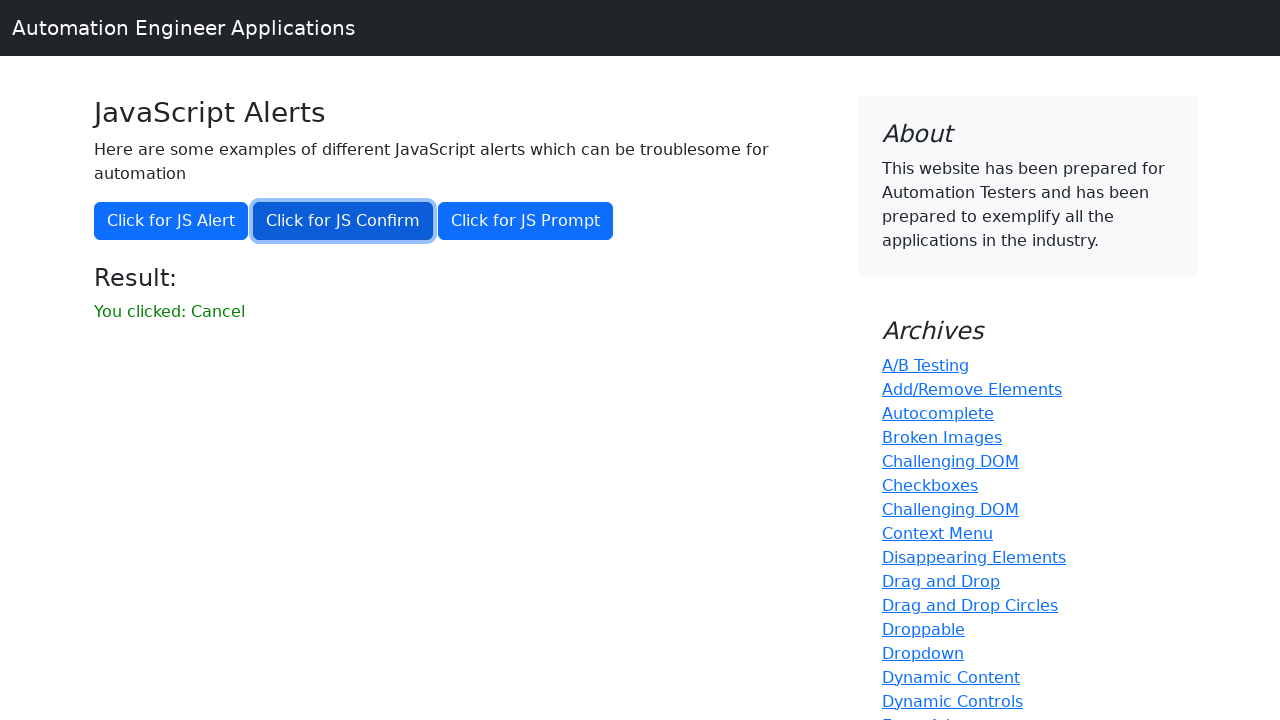